Tests password input fields by filling them with text

Starting URL: http://sahitest.com/demo/formTest.htm

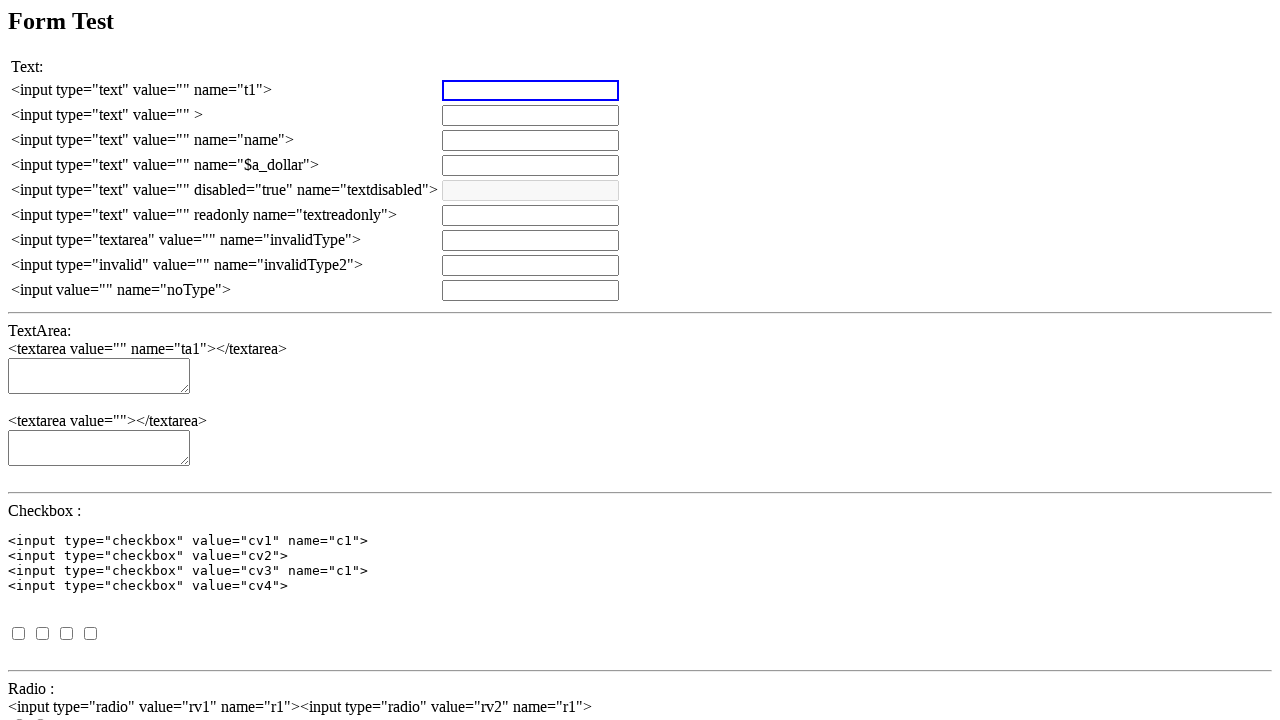

Set up dialog handler to accept alerts
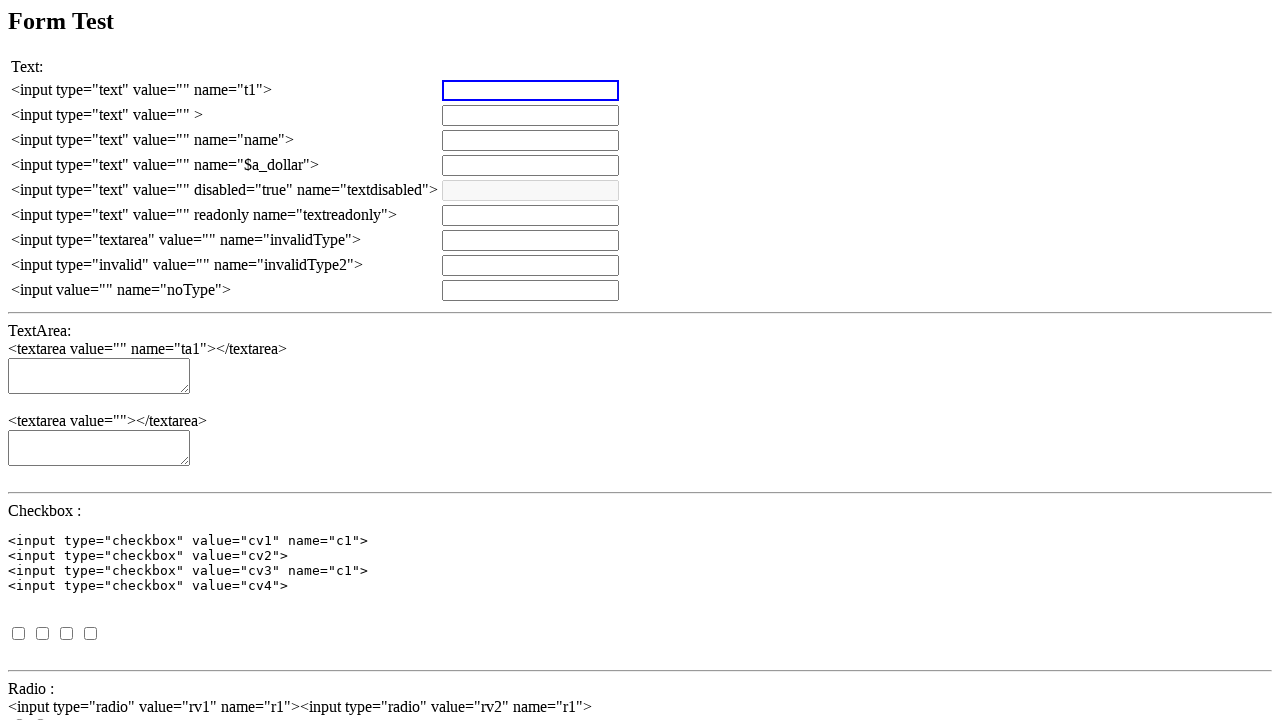

Cleared first password field (p1) on //input[@type='password' and @name='p1']
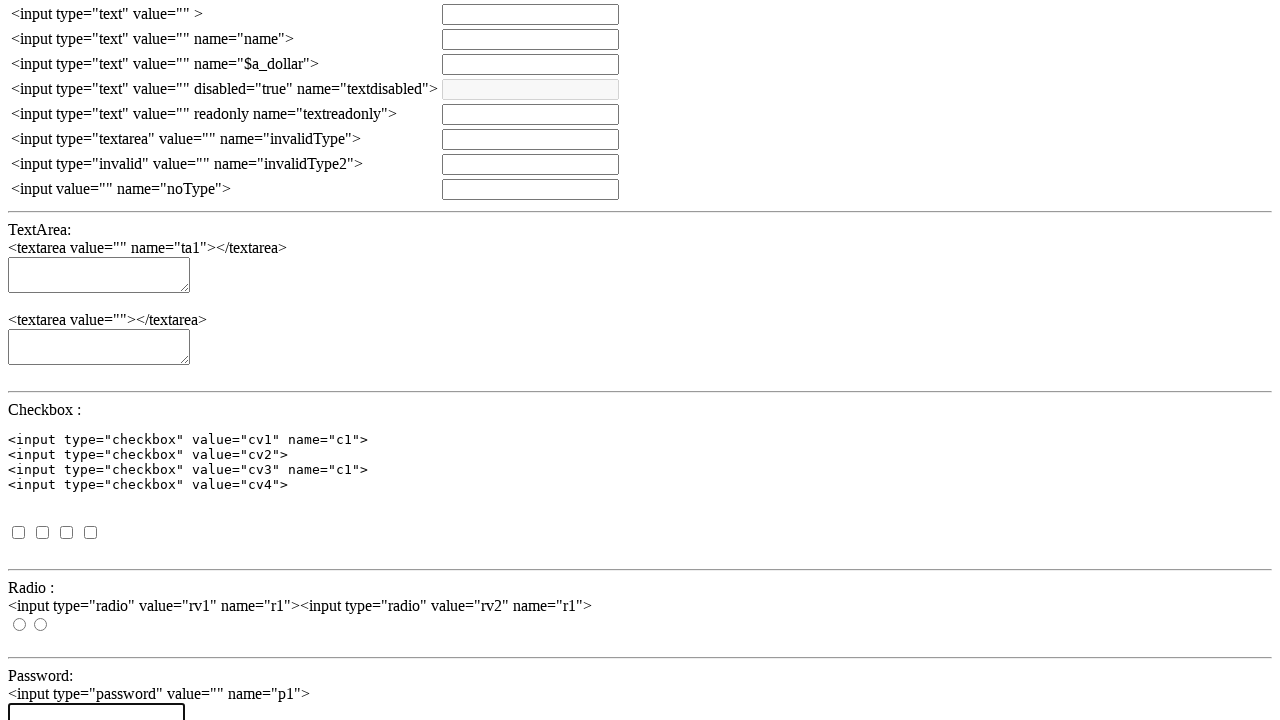

Filled first password field (p1) with '测试输入' on //input[@type='password' and @name='p1']
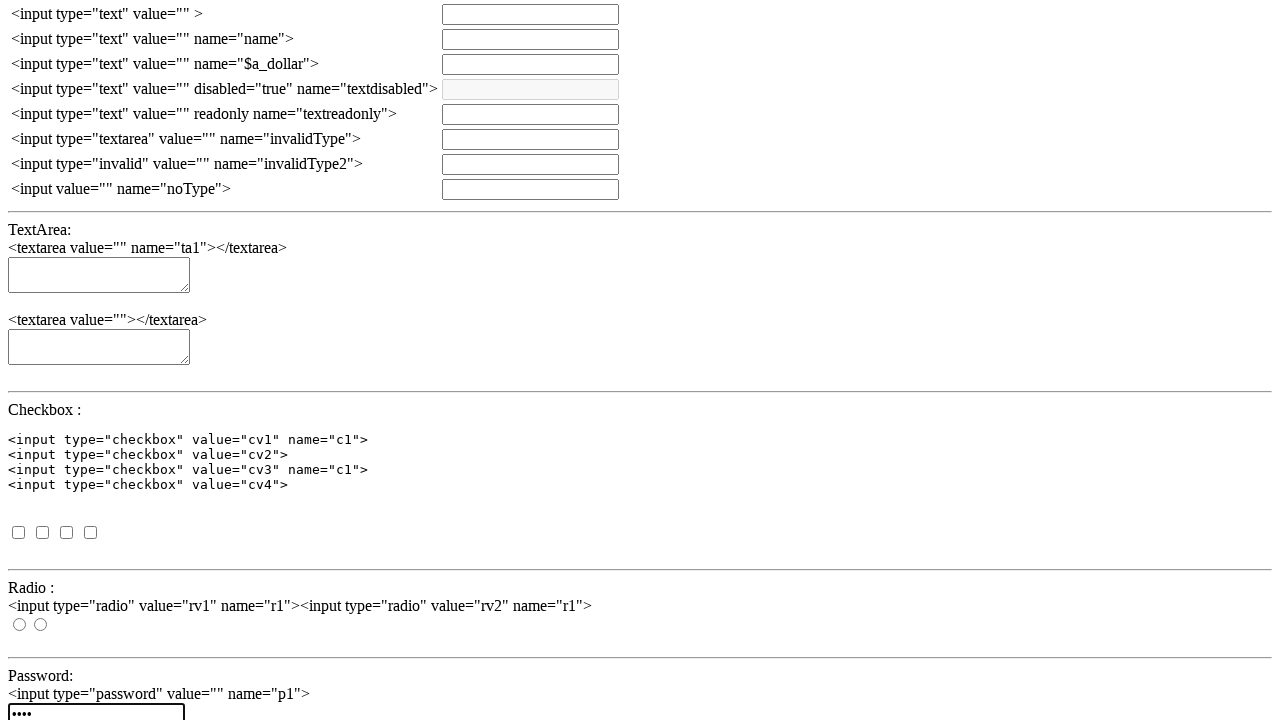

Cleared second password field on //input[@type='password' and not(@name='p1')]
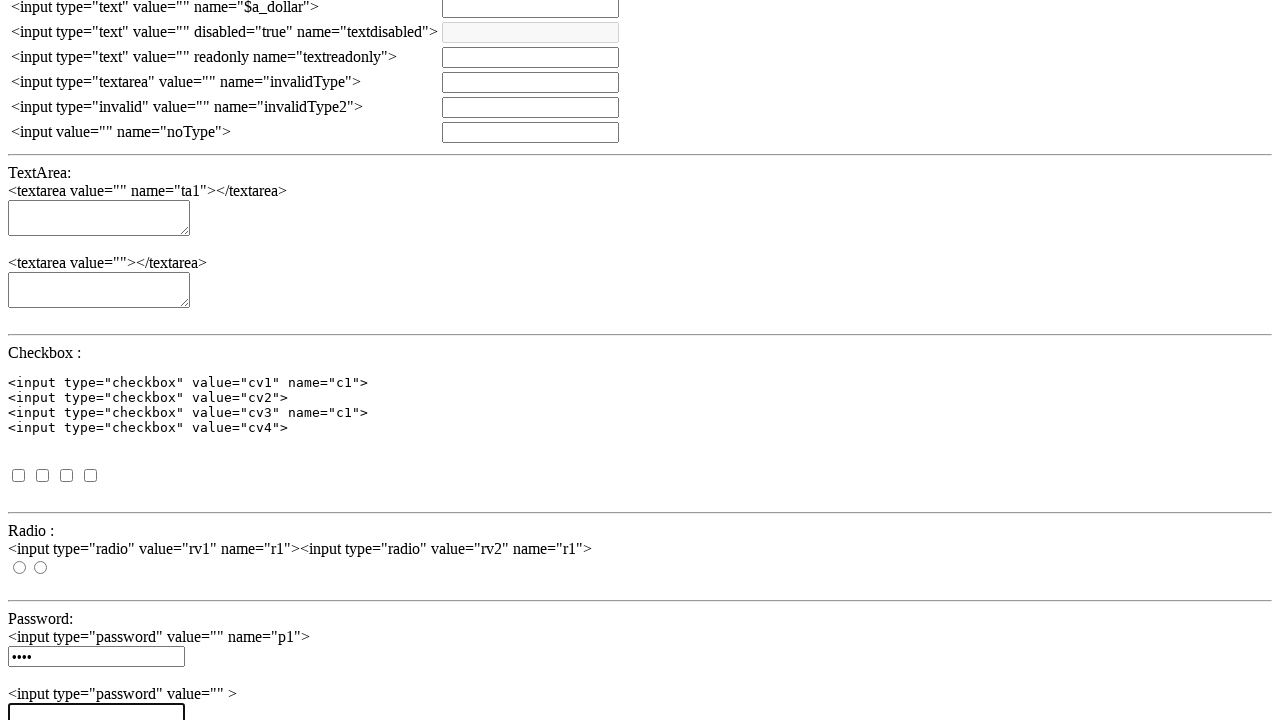

Filled second password field with '测试数据2' on //input[@type='password' and not(@name='p1')]
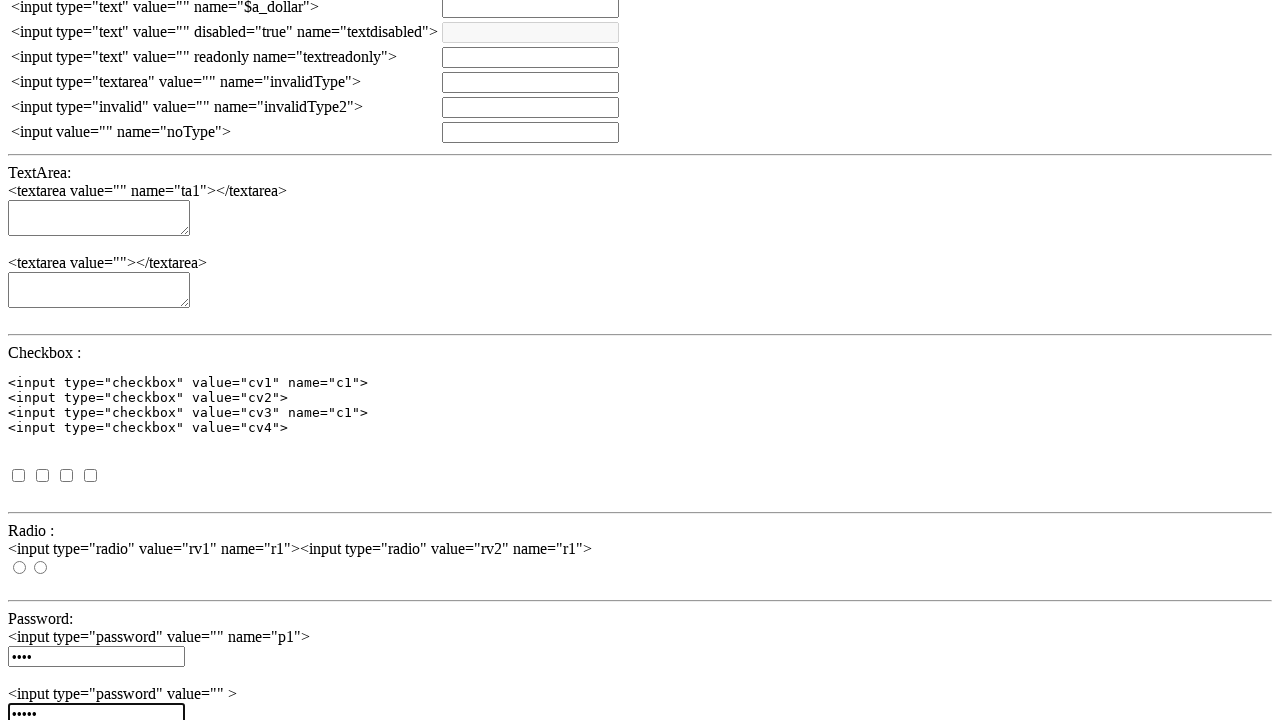

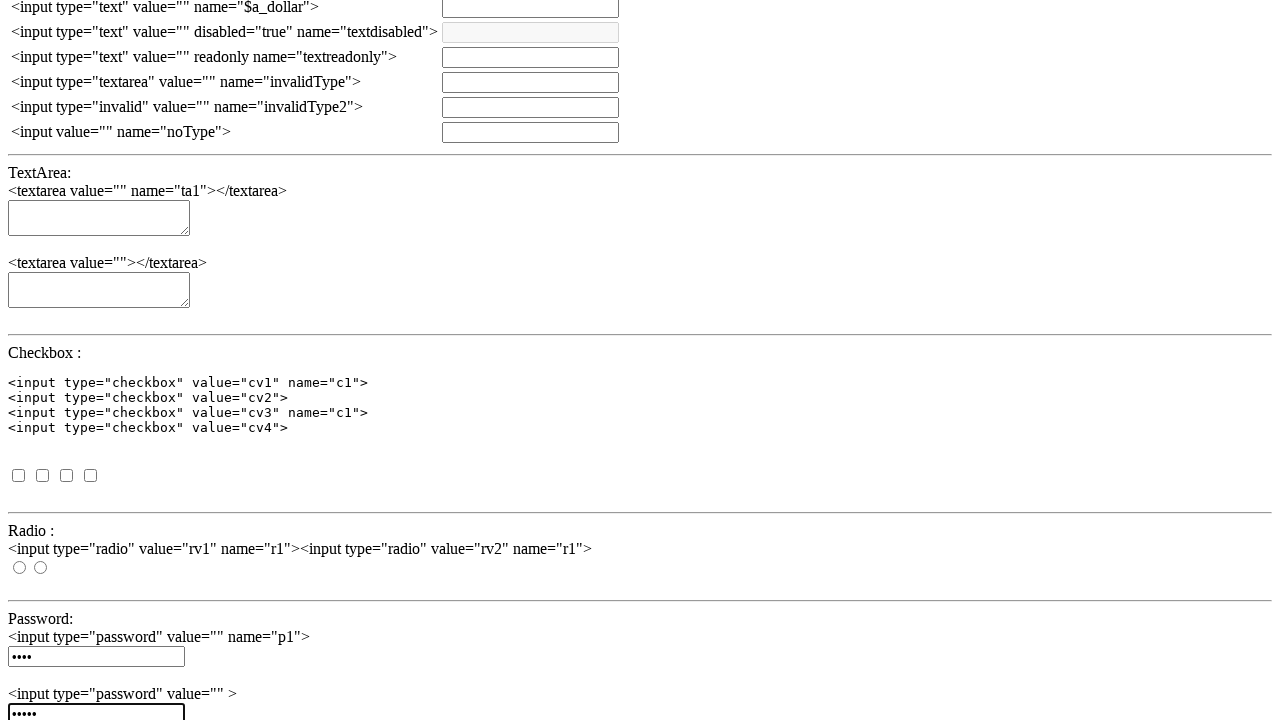